Navigates to OrangeHRM login page and clicks on the "OrangeHRM, Inc" link which opens a new browser window, demonstrating browser window handling.

Starting URL: https://opensource-demo.orangehrmlive.com/web/index.php/auth/login

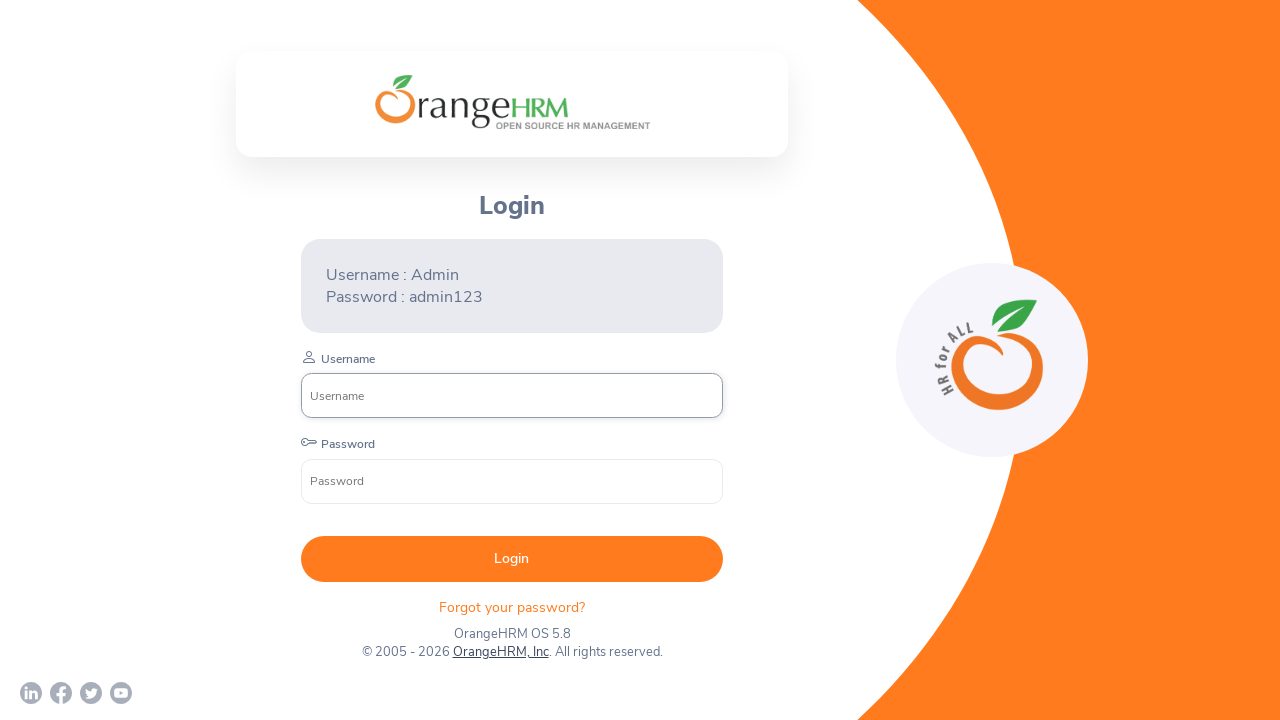

Waited for page to load (networkidle)
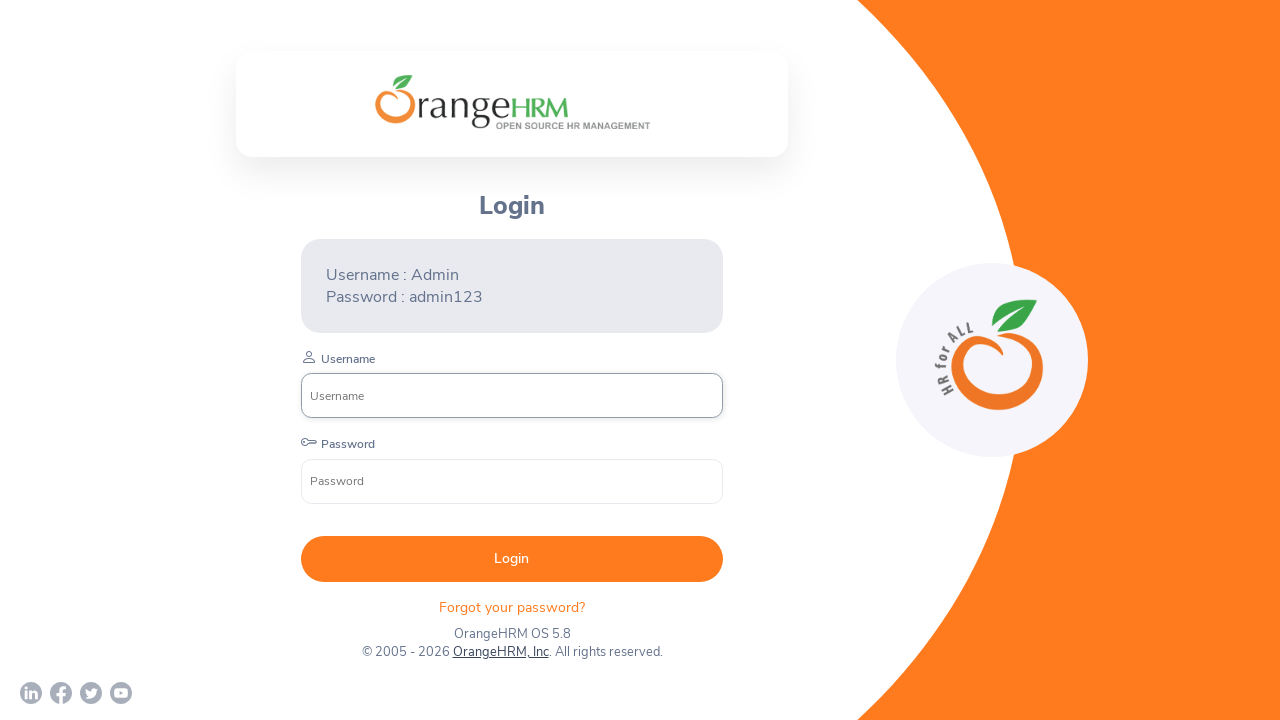

Clicked on the 'OrangeHRM, Inc' link at (500, 652) on text=OrangeHRM, Inc
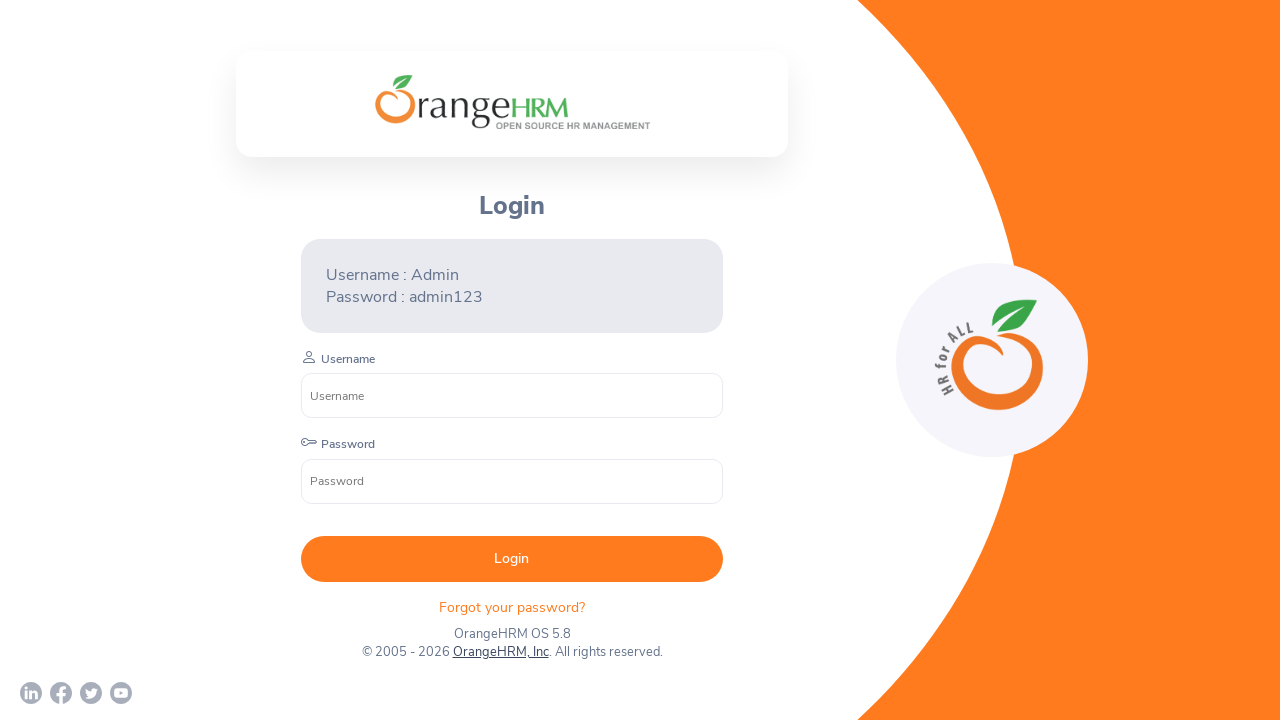

Waited 2 seconds for new window to open
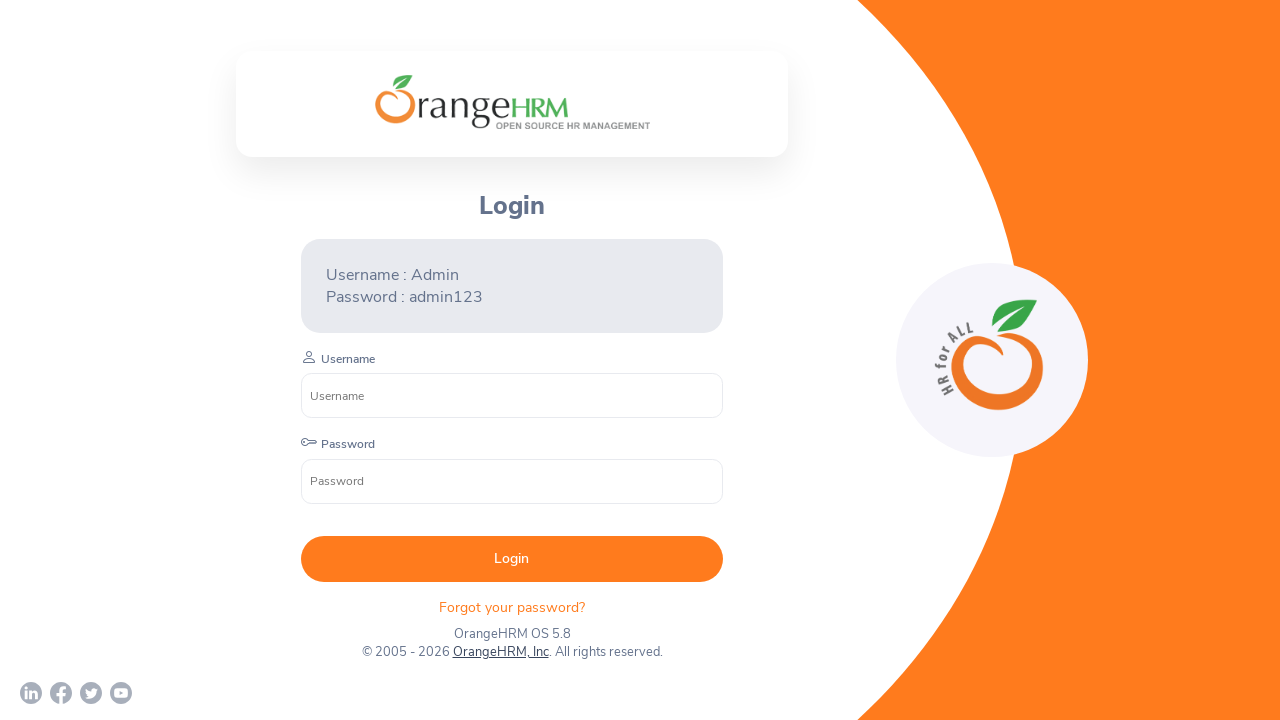

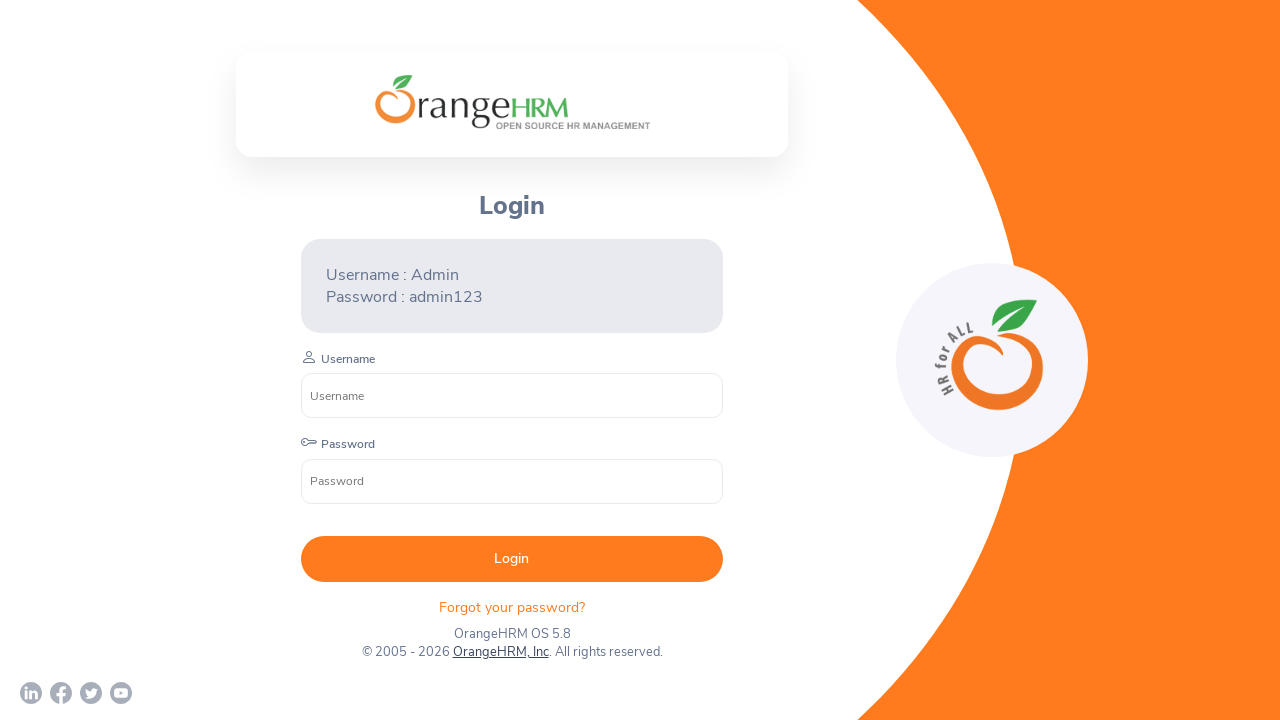